Navigates to the PRTS Wiki (Arknights game wiki), waits for images to load, locates the daily resources container element, and verifies it is visible on the page.

Starting URL: https://prts.wiki/

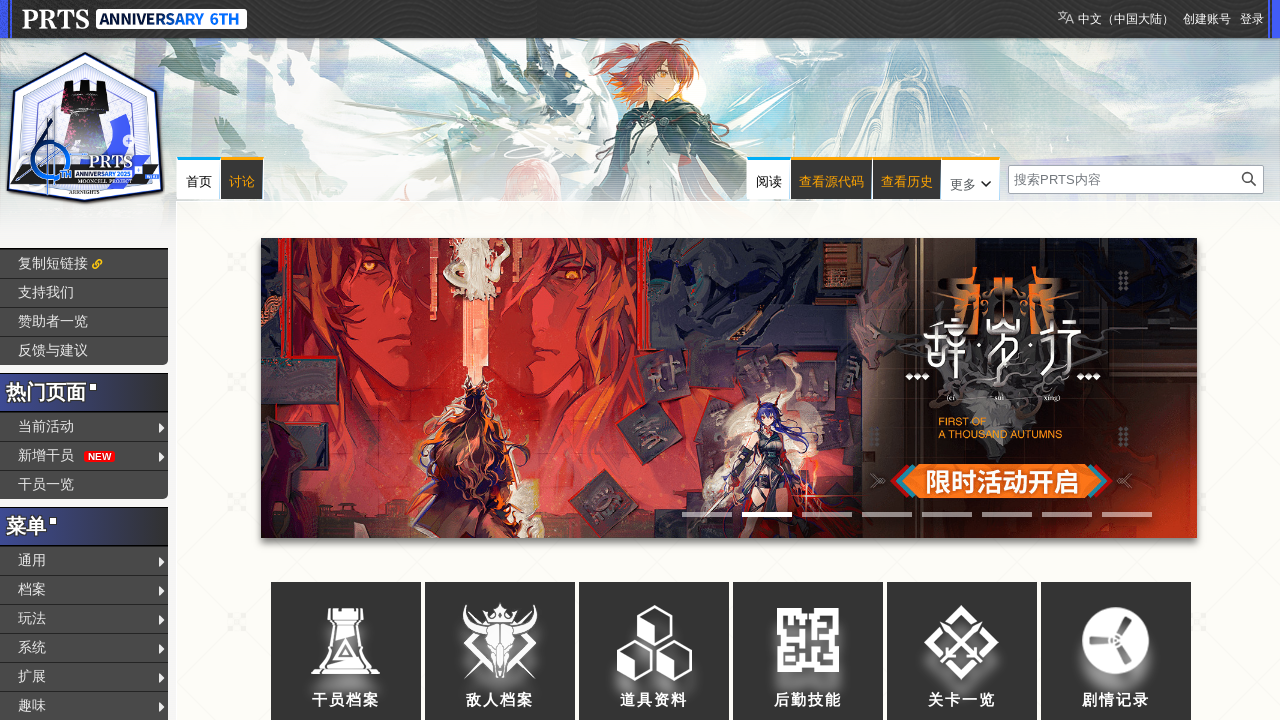

Set viewport size to 1920x1080
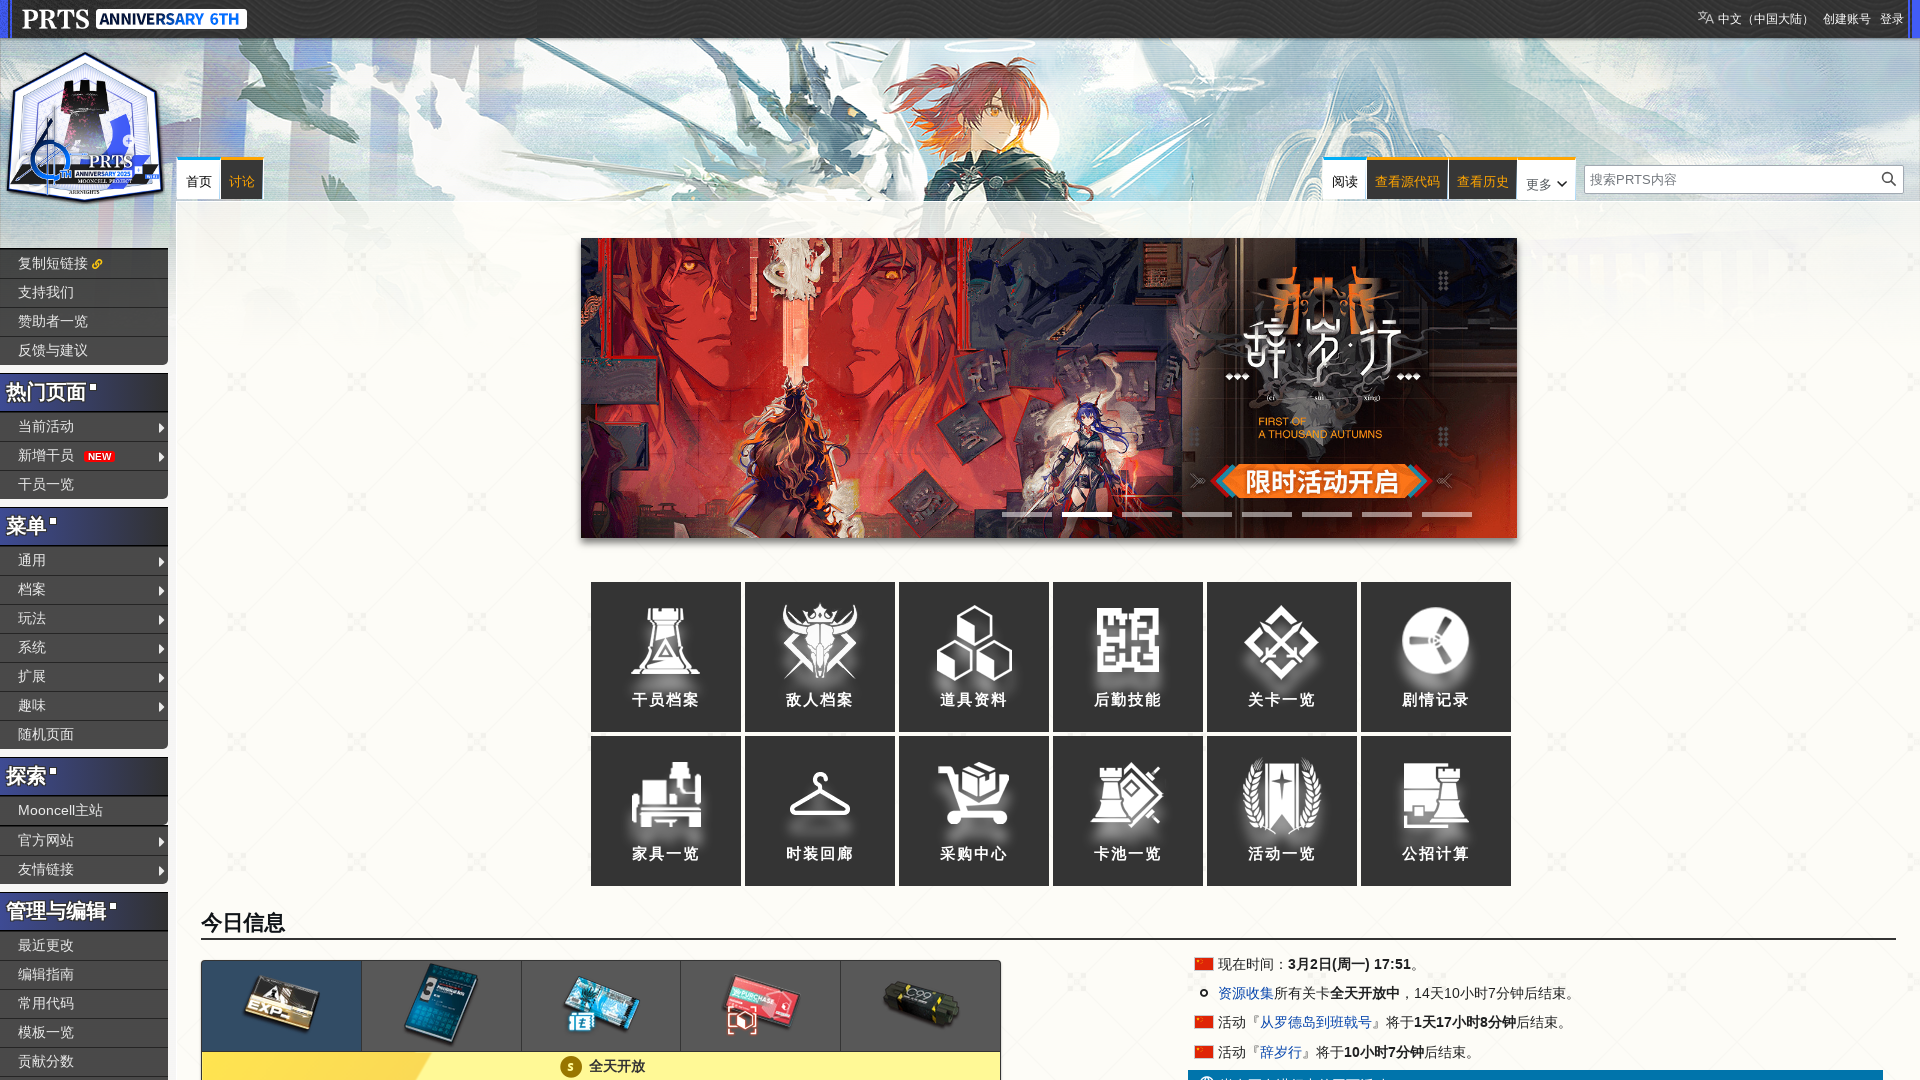

Waited for images to load and become visible
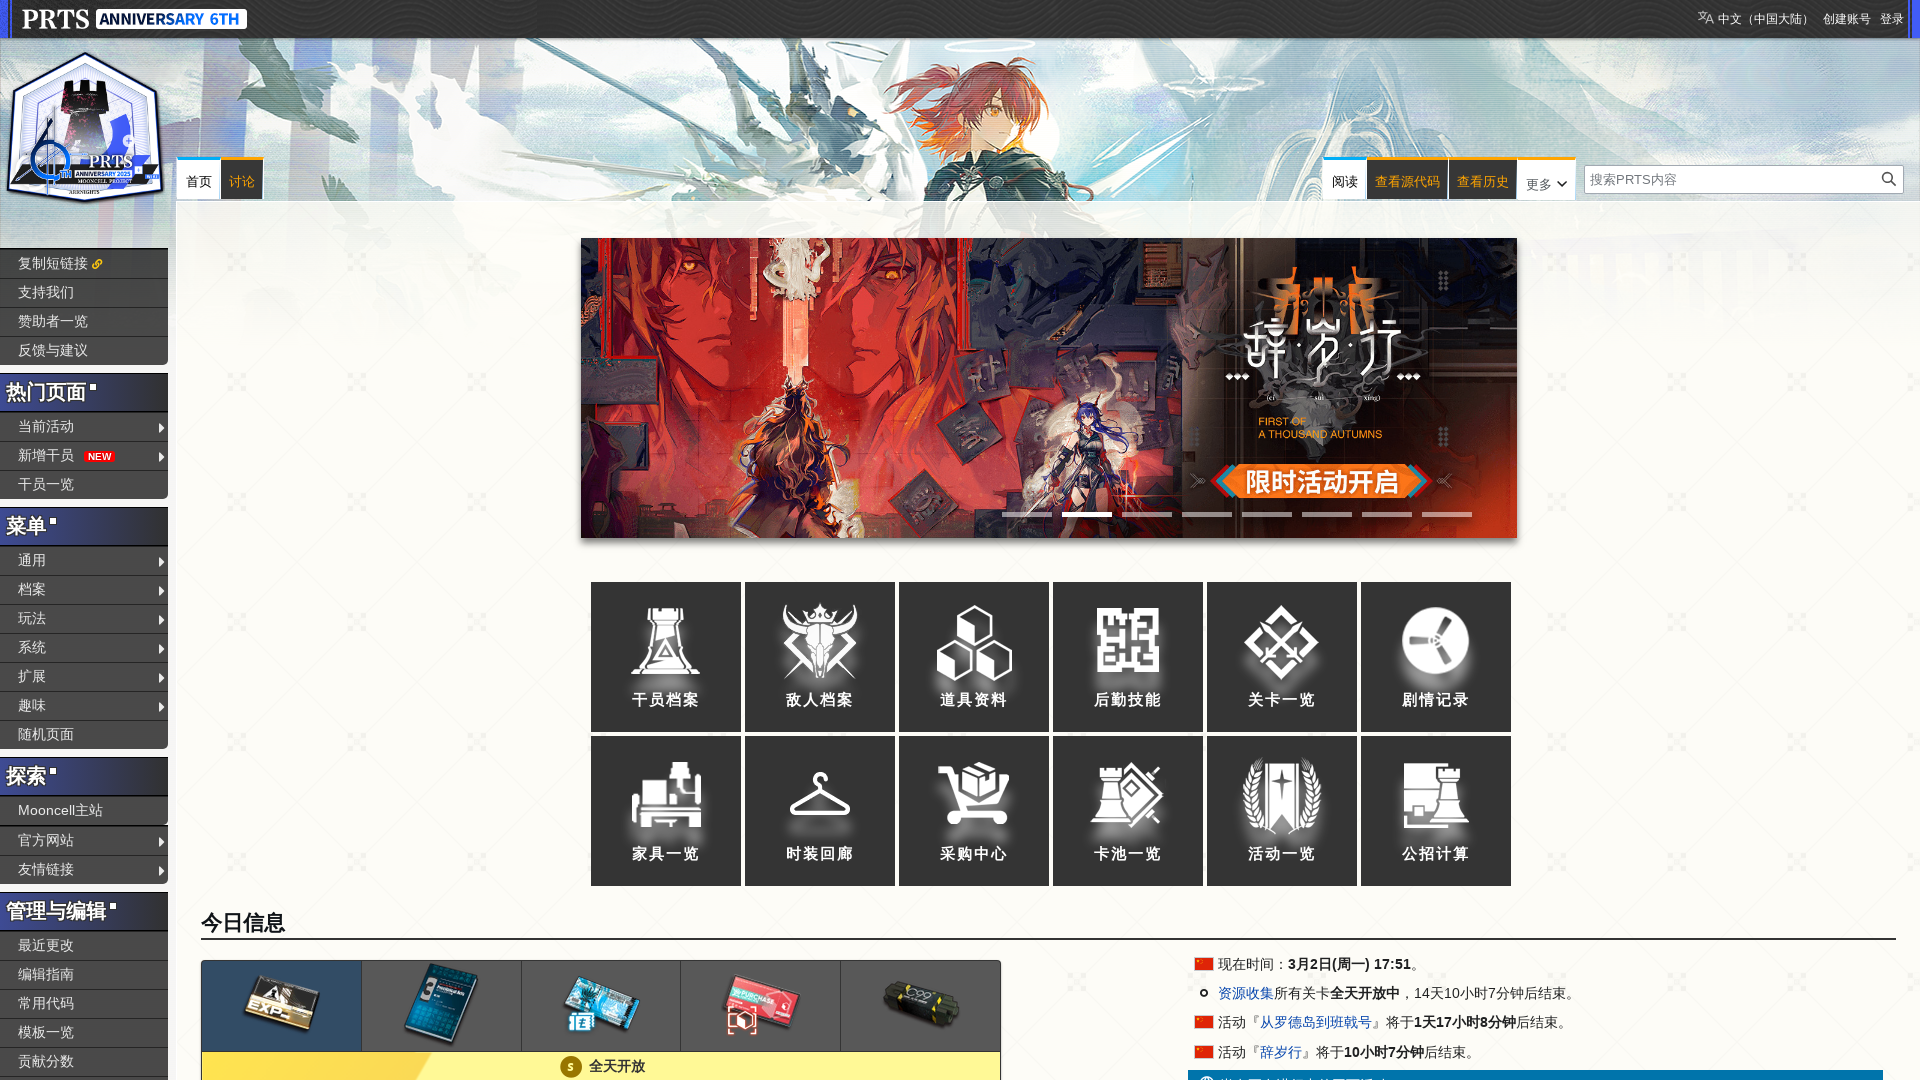

Located daily resources container element
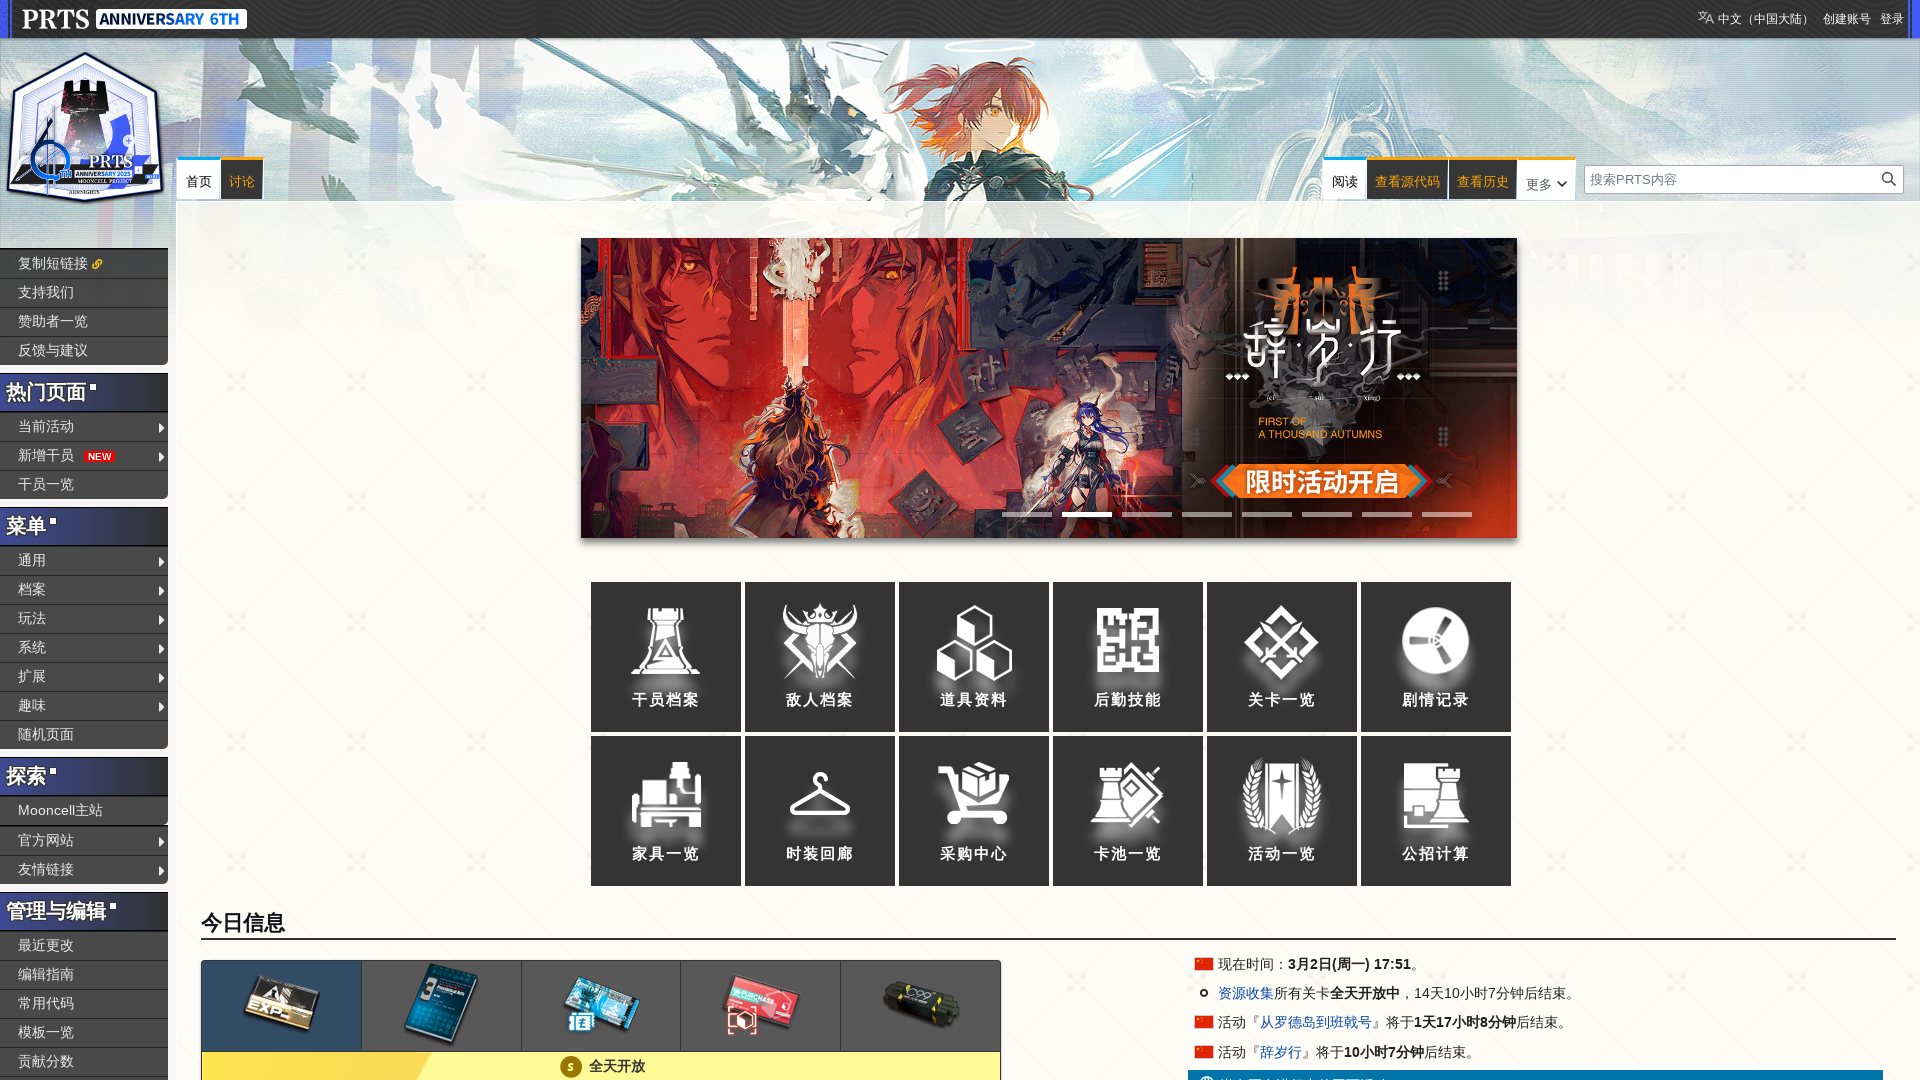

Scrolled daily resources container into view
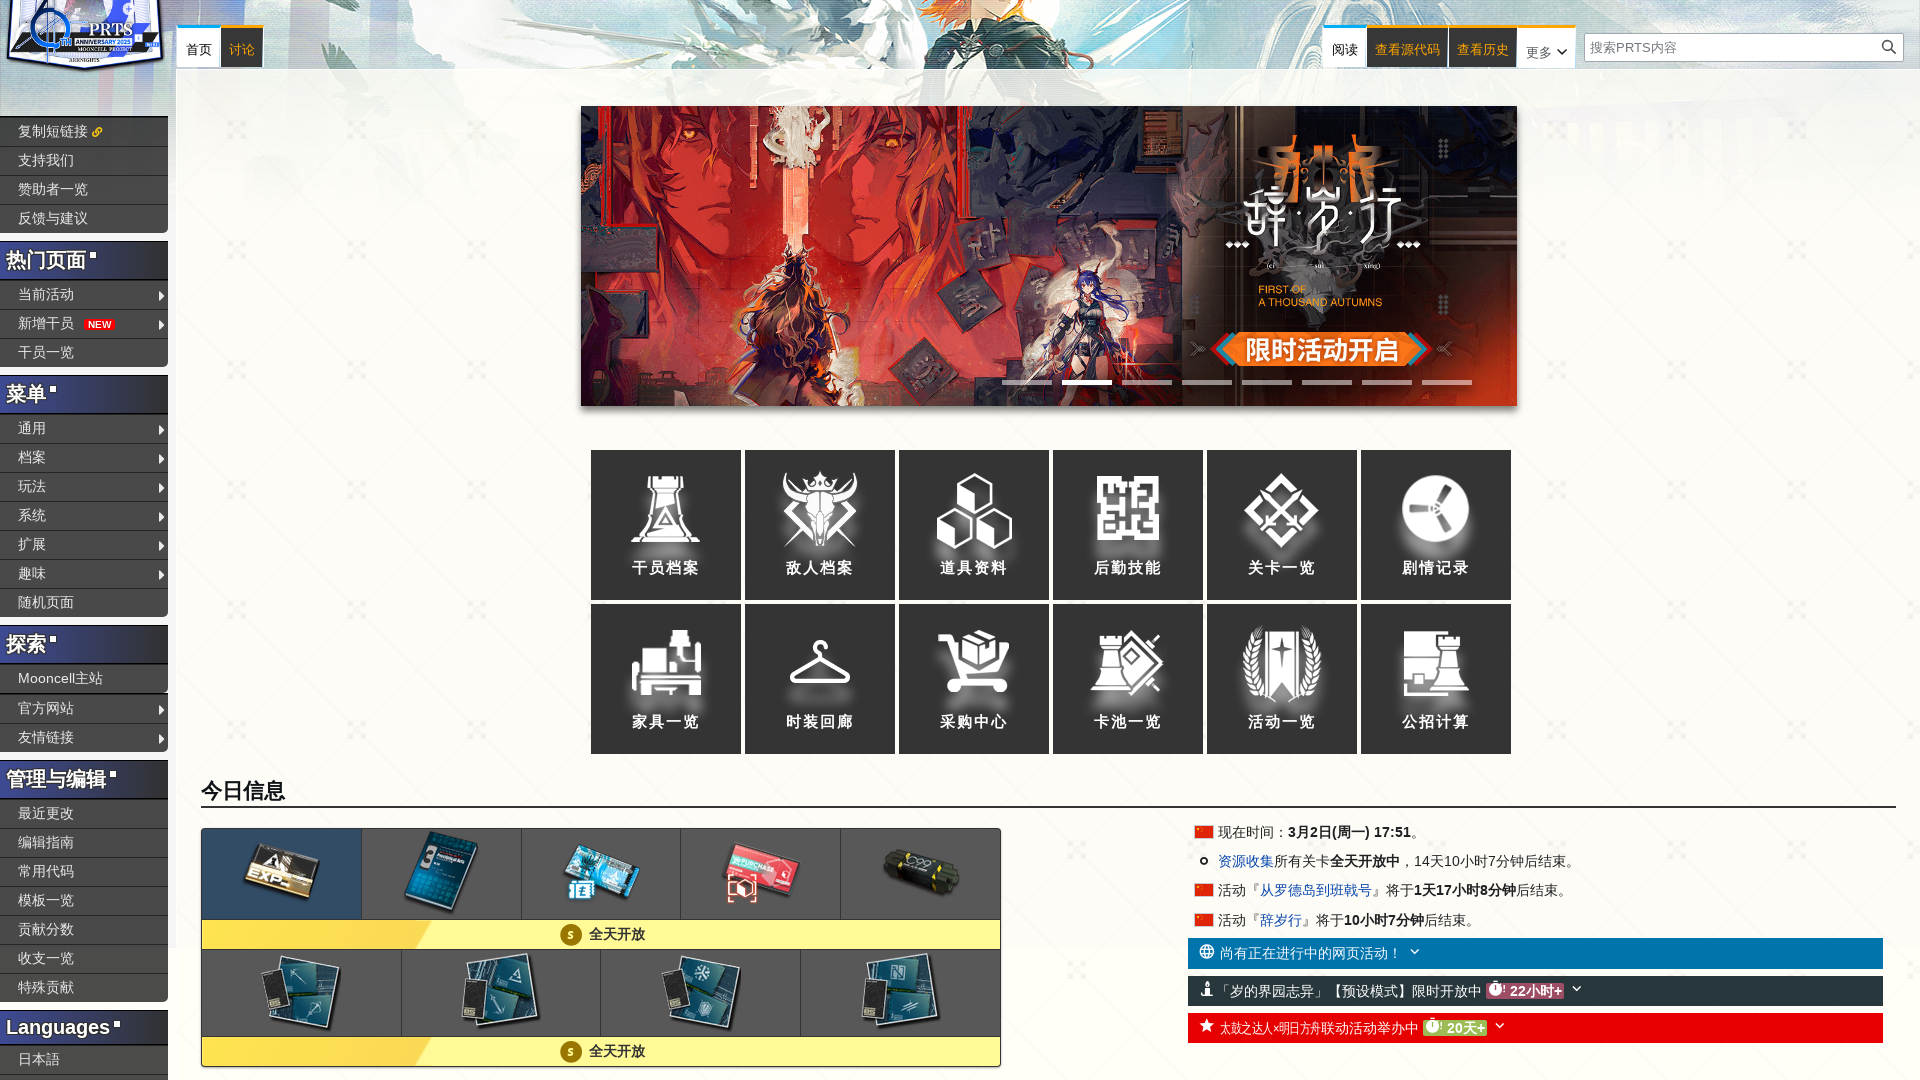

Waited 1 second for dynamic content to settle
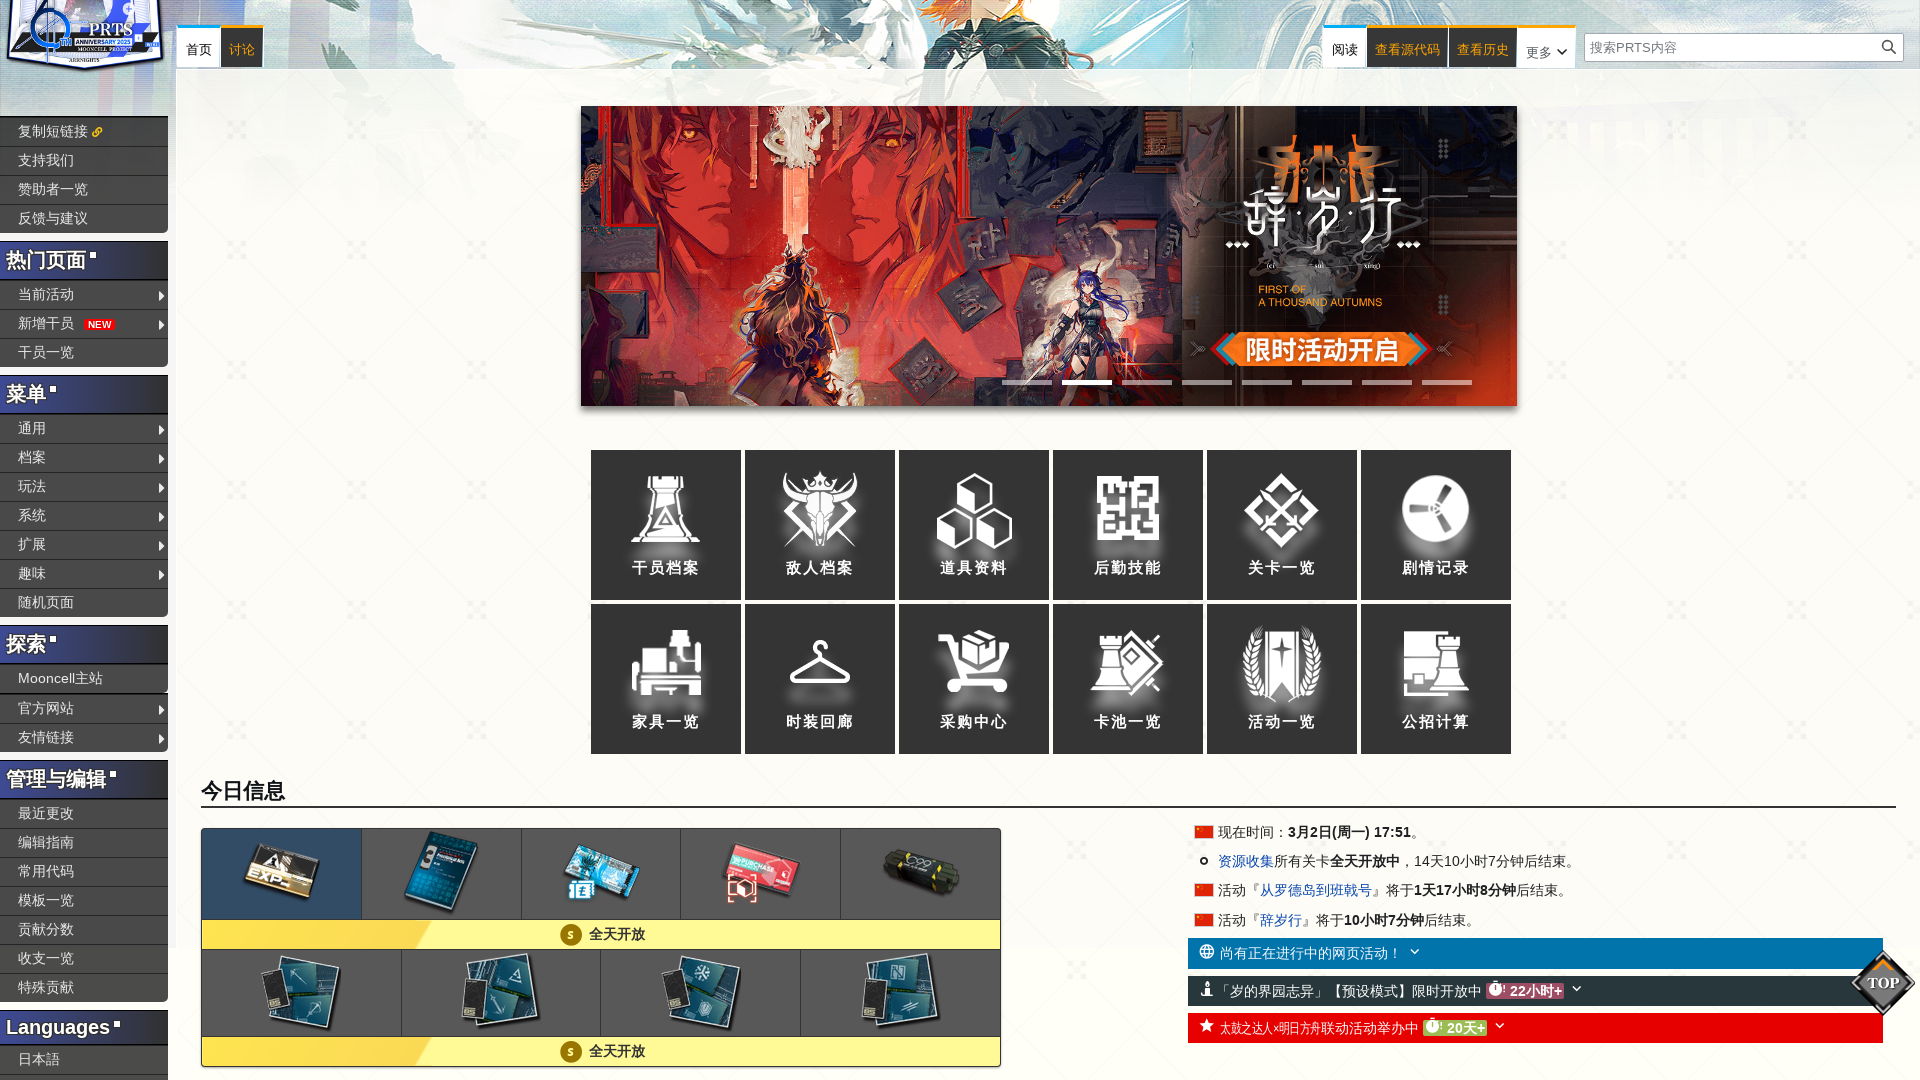

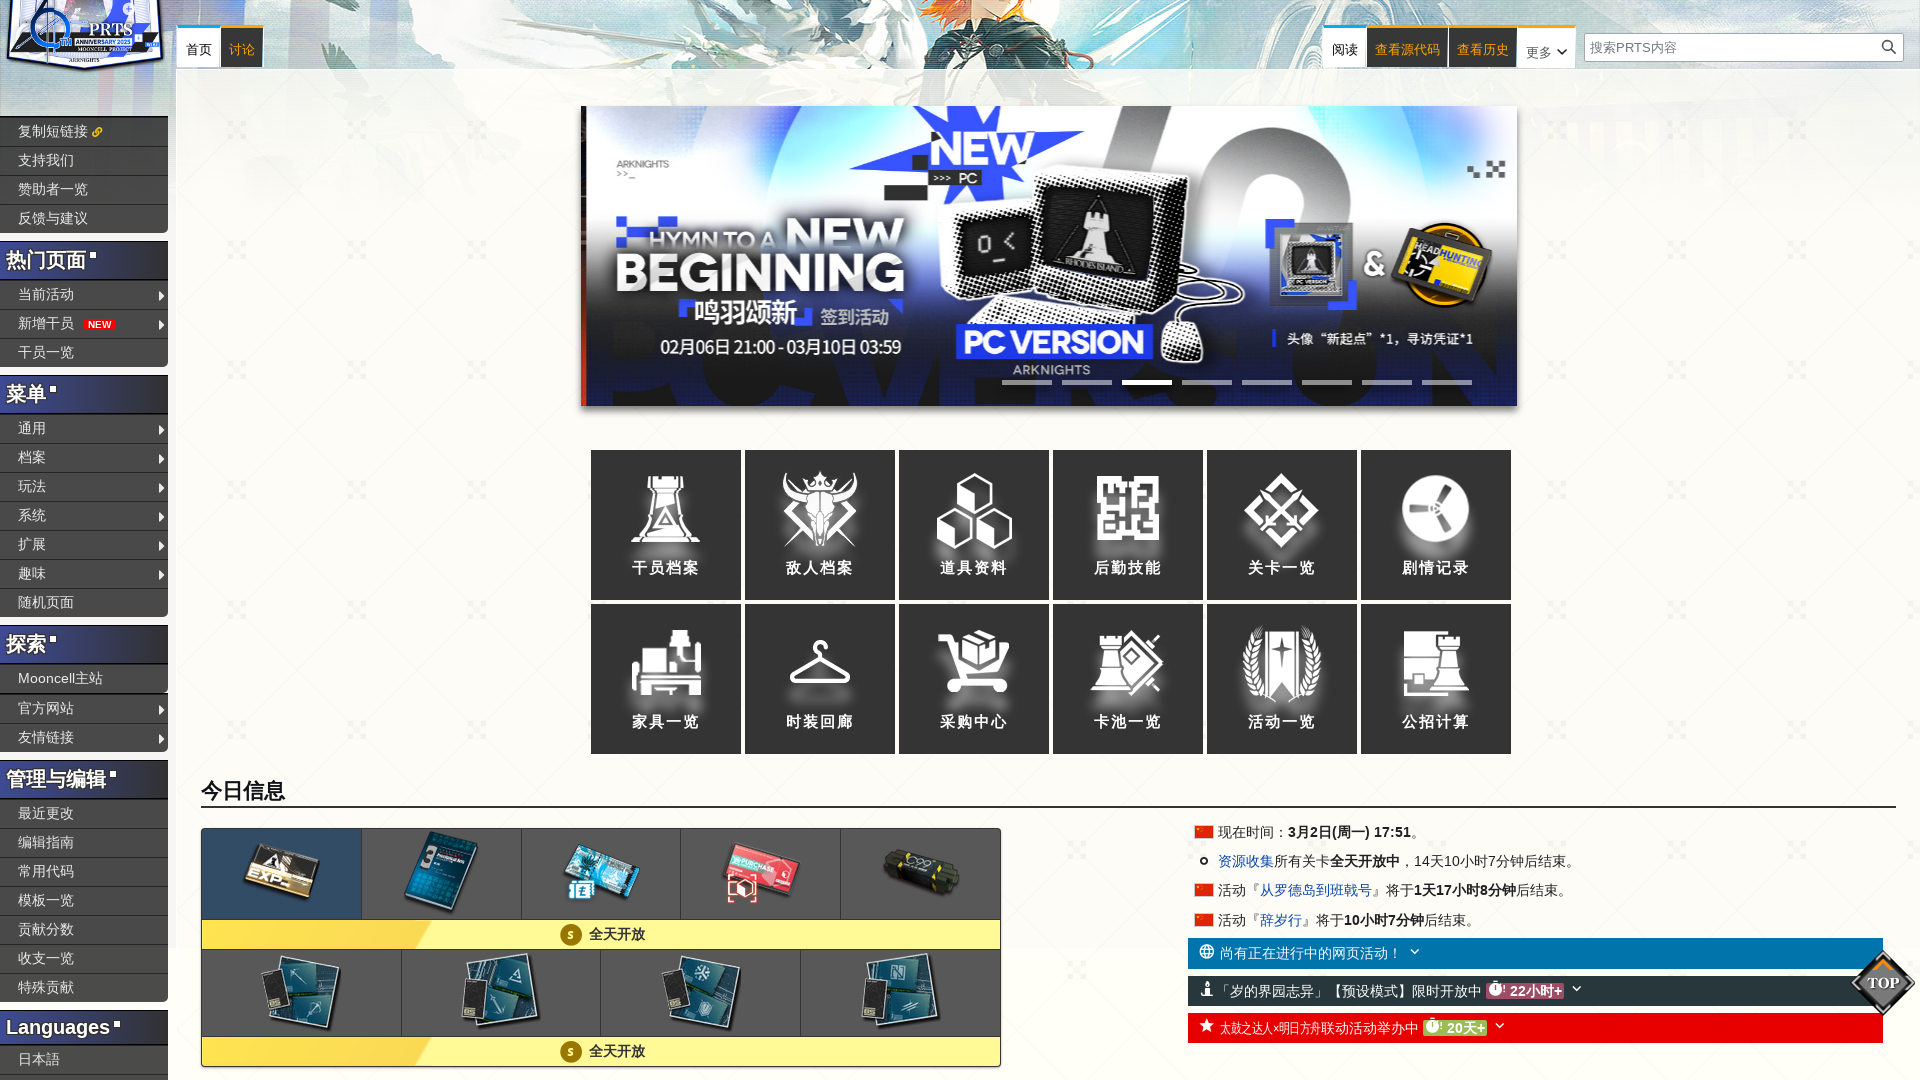